Tests filtering todos by clicking Active, Completed, and All links and using browser back button.

Starting URL: https://demo.playwright.dev/todomvc

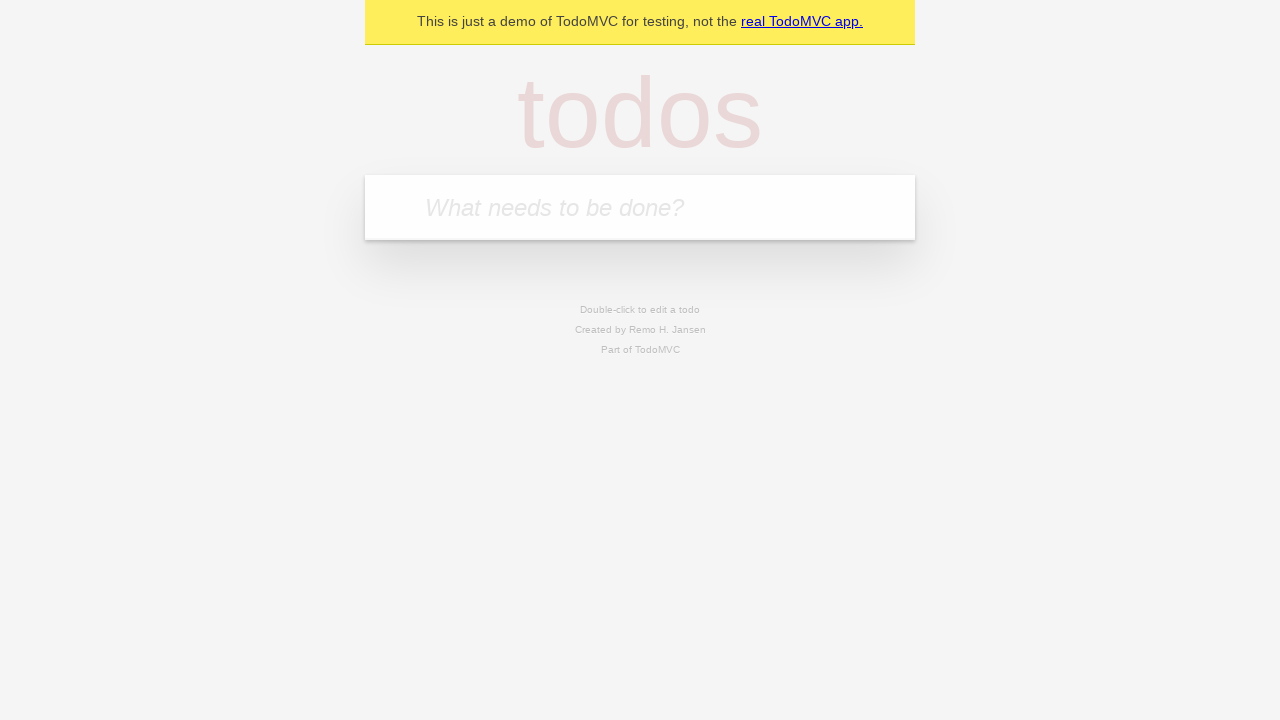

Filled todo input with 'buy some cheese' on internal:attr=[placeholder="What needs to be done?"i]
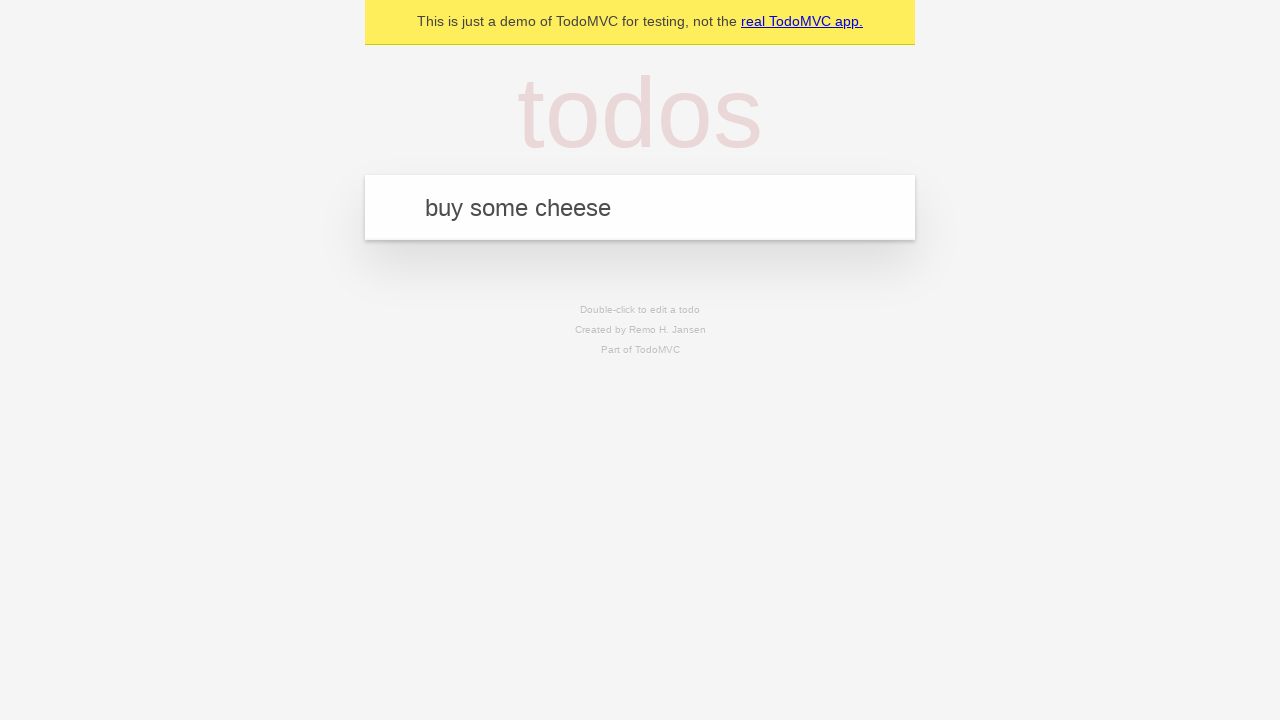

Pressed Enter to add first todo on internal:attr=[placeholder="What needs to be done?"i]
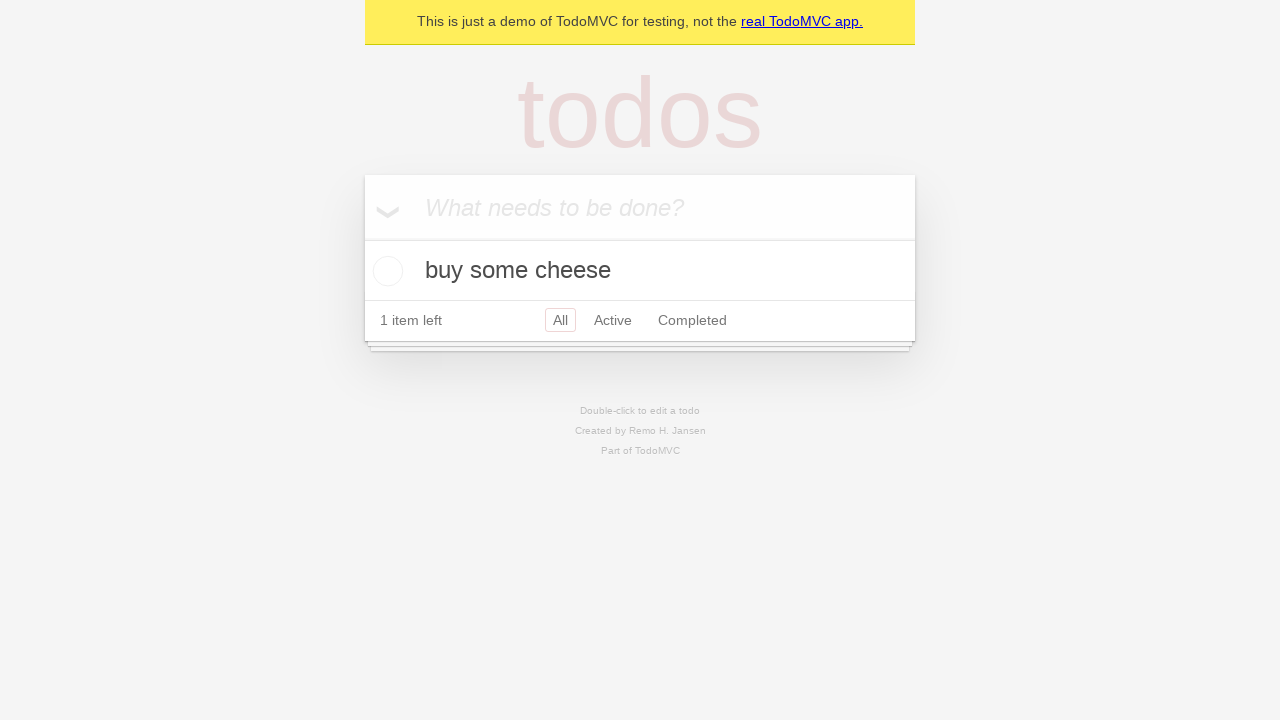

Filled todo input with 'feed the cat' on internal:attr=[placeholder="What needs to be done?"i]
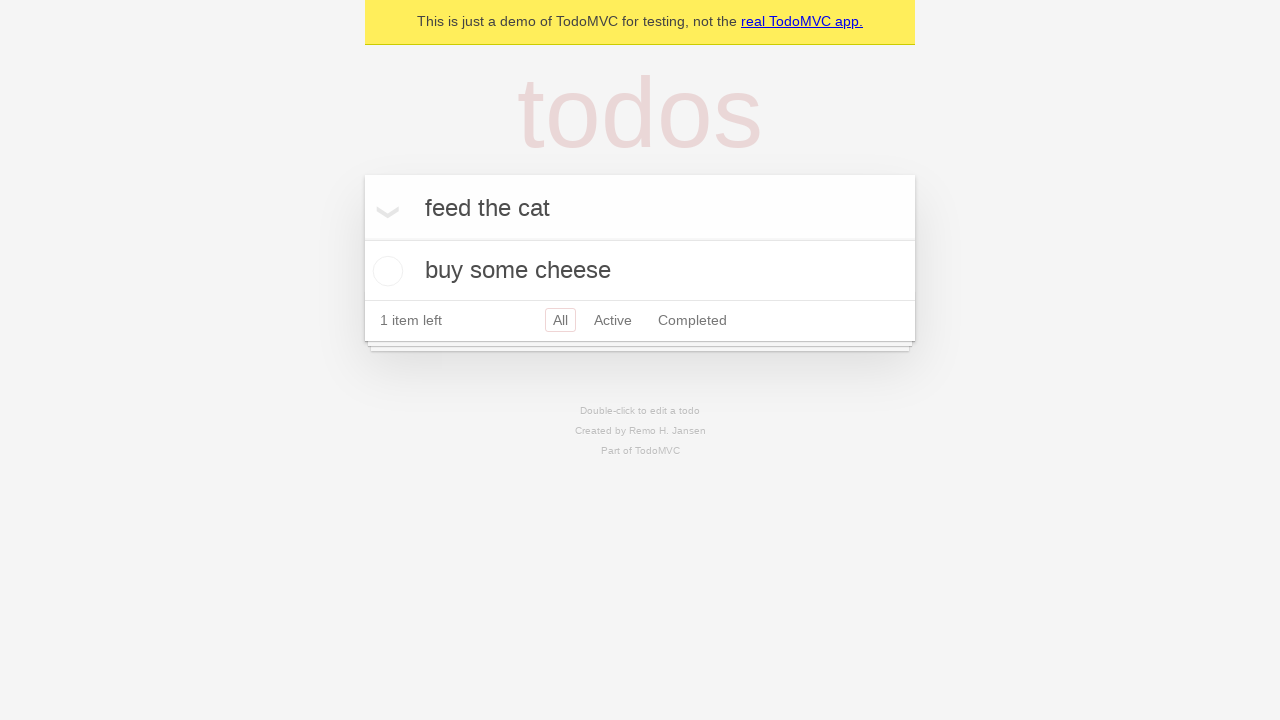

Pressed Enter to add second todo on internal:attr=[placeholder="What needs to be done?"i]
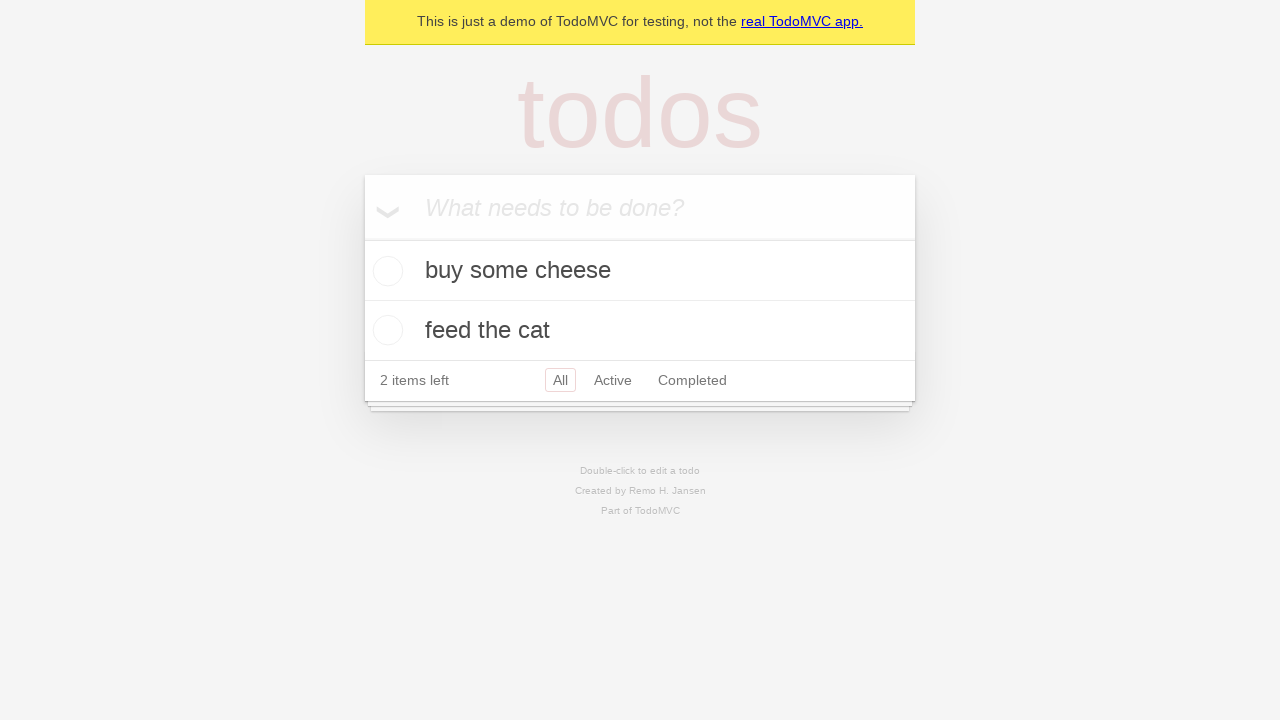

Filled todo input with 'book a doctors appointment' on internal:attr=[placeholder="What needs to be done?"i]
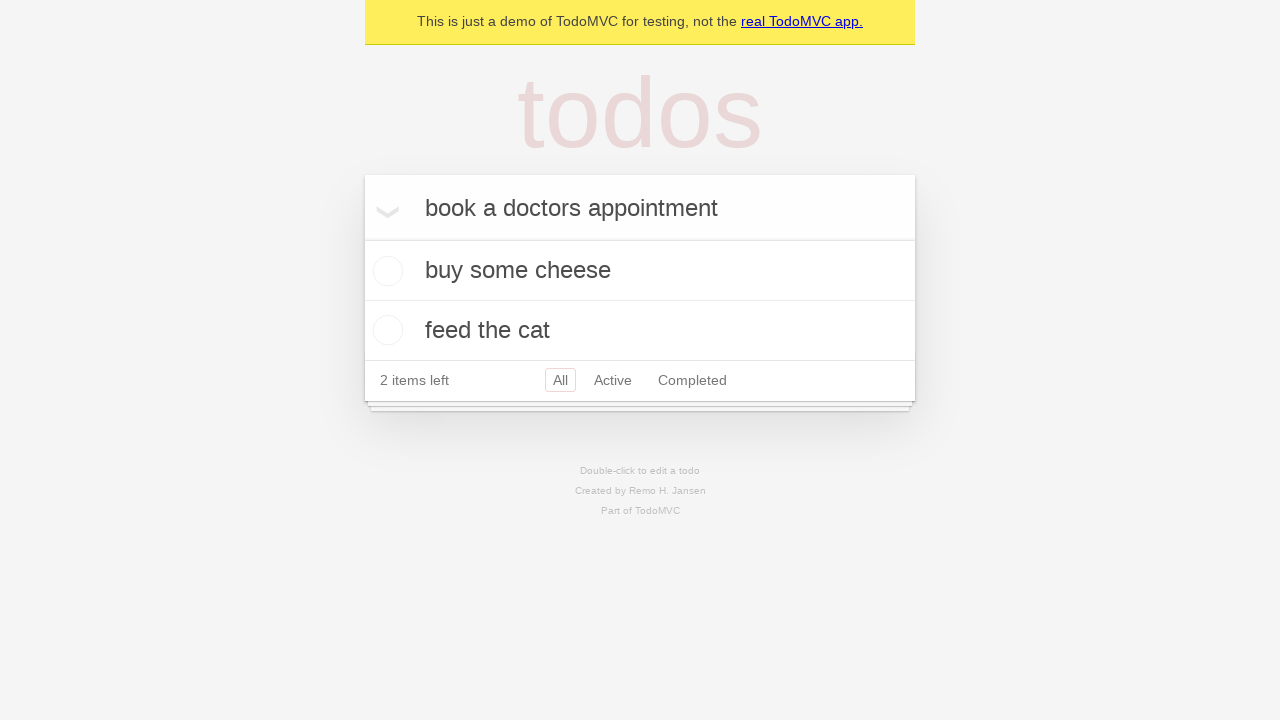

Pressed Enter to add third todo on internal:attr=[placeholder="What needs to be done?"i]
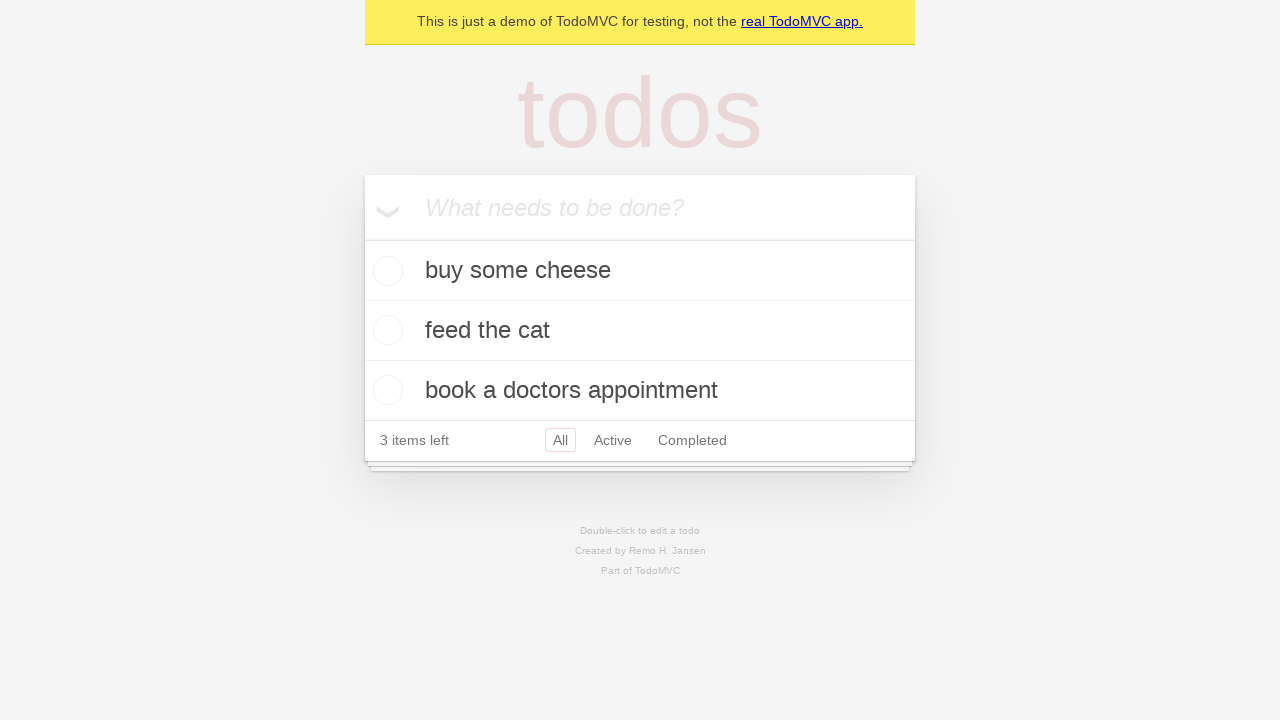

Waited for third todo item to be visible
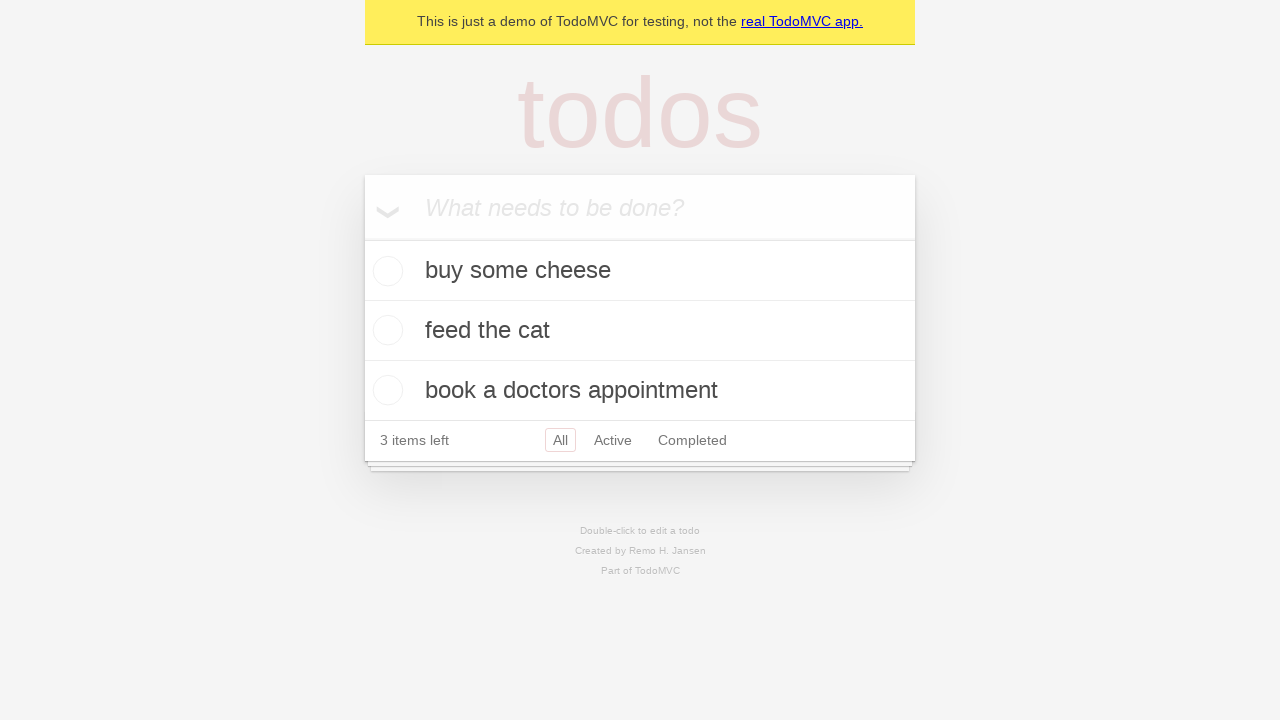

Checked the second todo item at (385, 330) on [data-testid='todo-item'] >> nth=1 >> internal:role=checkbox
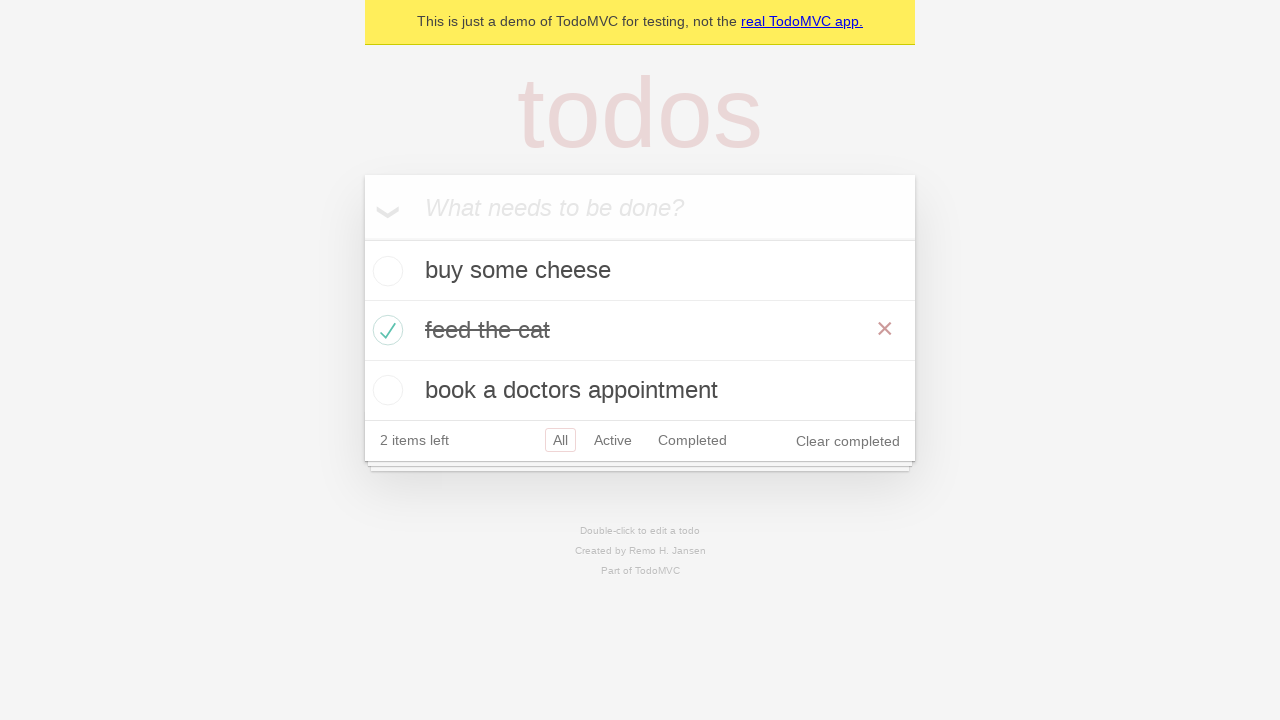

Clicked Active filter link at (613, 440) on internal:role=link[name="Active"i]
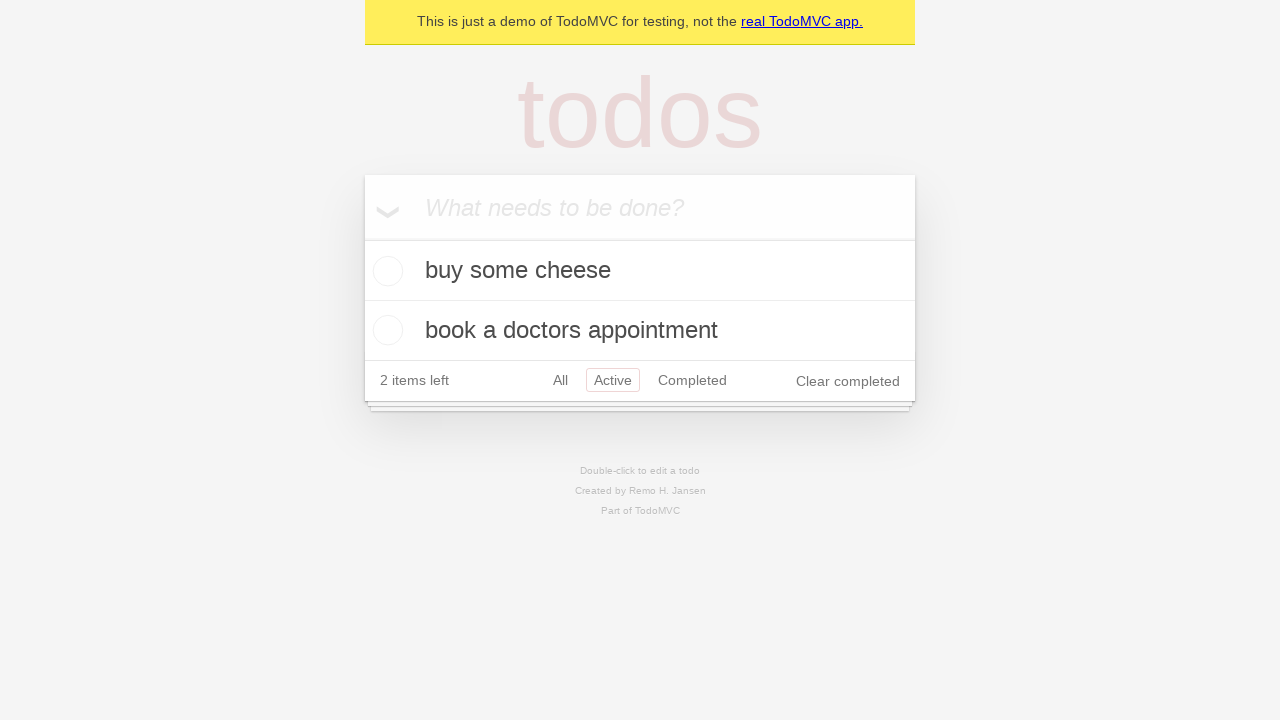

Waited for Active filter to apply
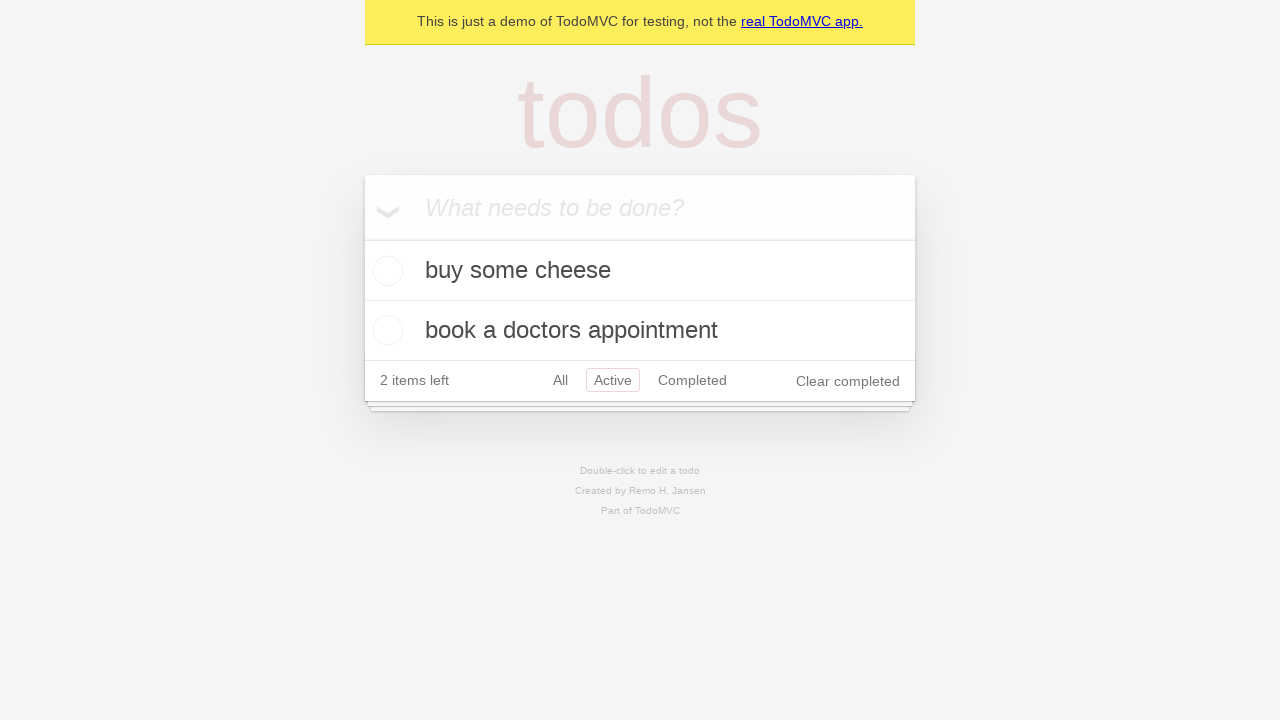

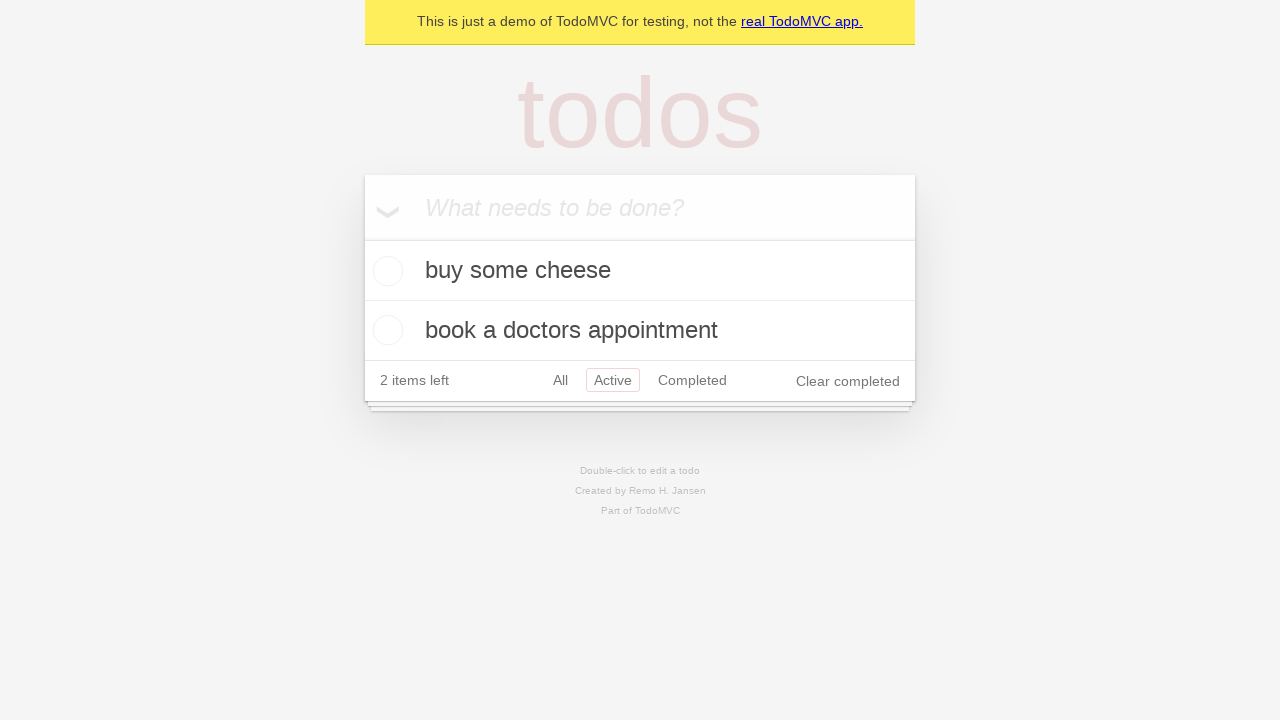